Tests radio button functionality on demoqa.com by checking availability and state of Yes, Impressive, and No radio buttons, clicking enabled unchecked ones and verifying they become checked.

Starting URL: https://demoqa.com/radio-button

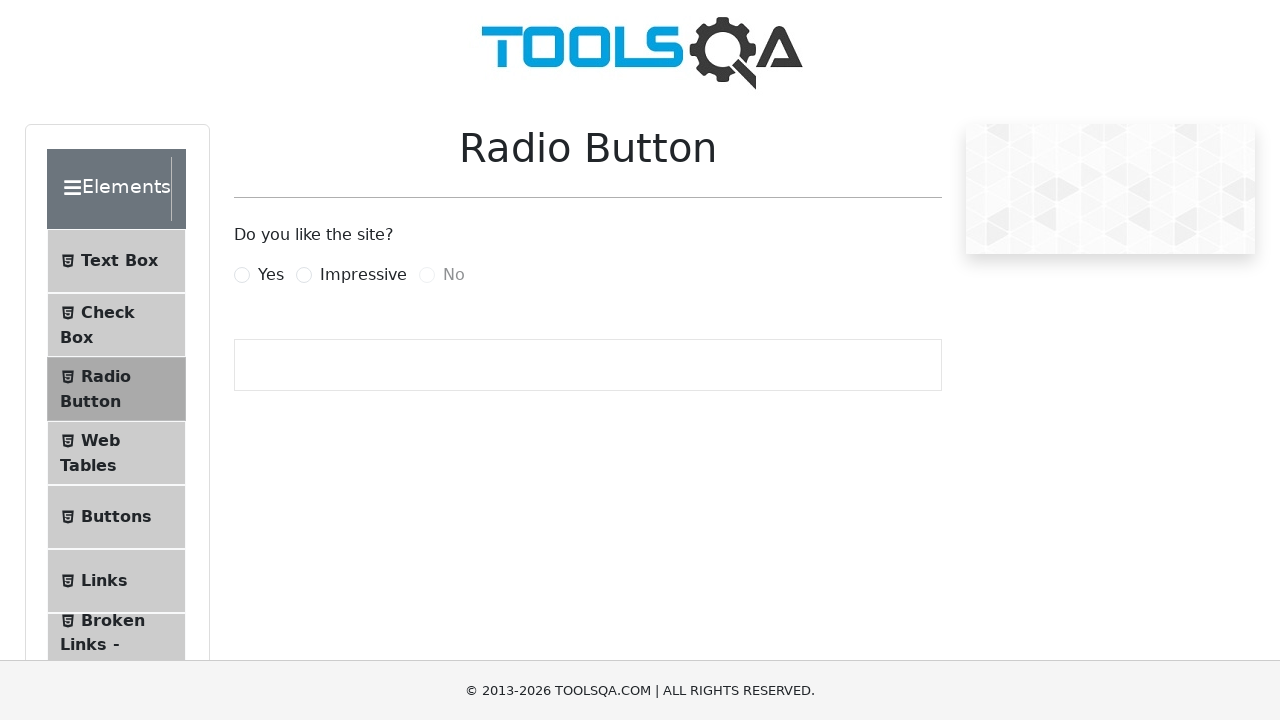

Waited for Radio Button header to be visible
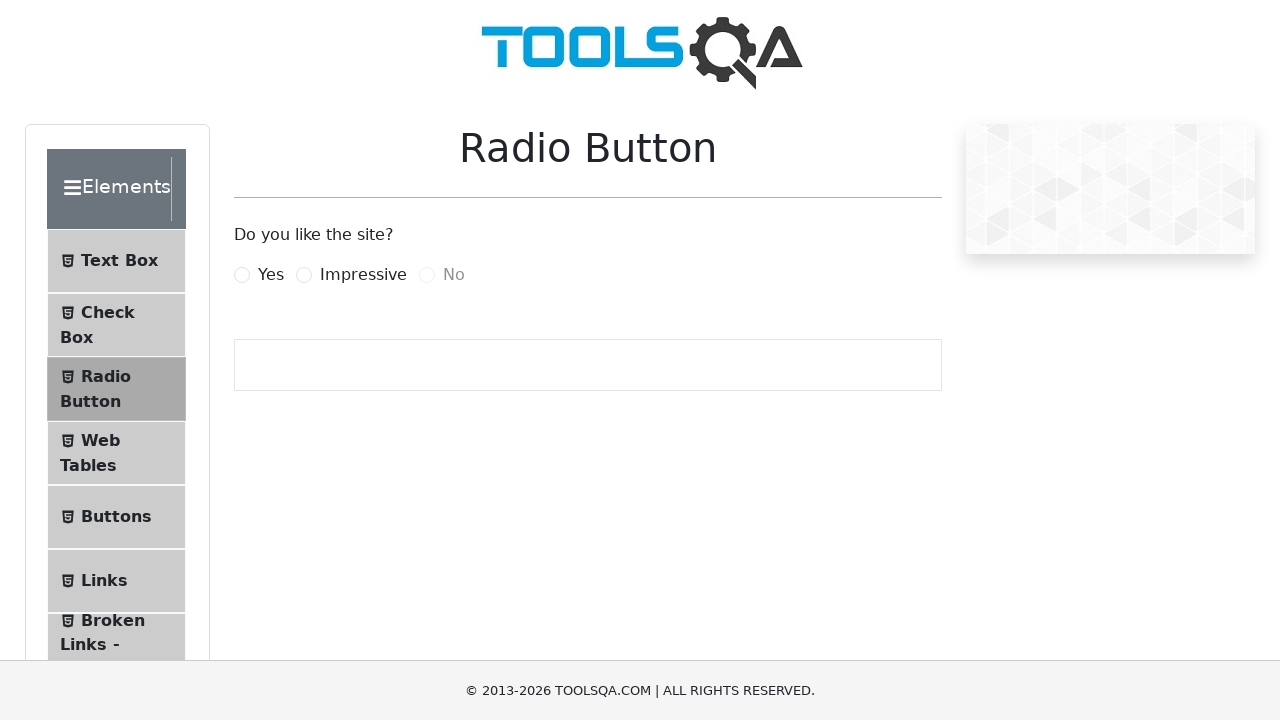

Checked if radio button //input[@id='yesRadio'] is disabled
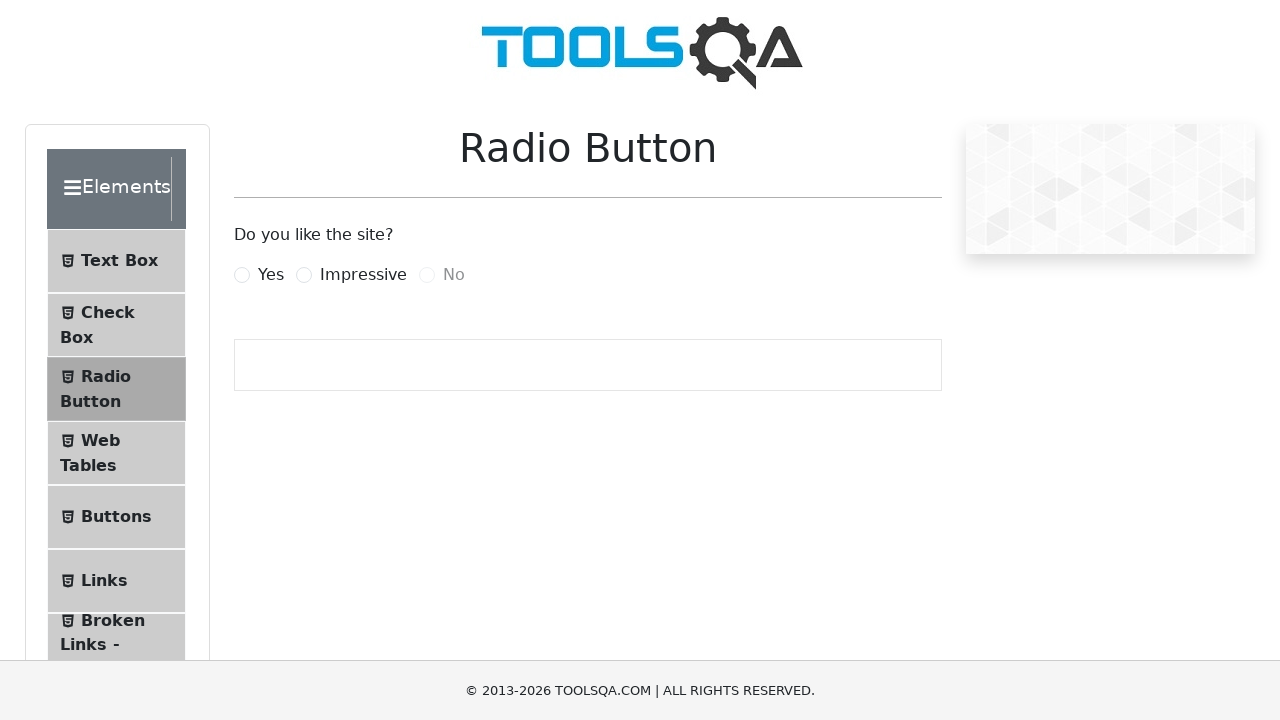

Checked if radio button //input[@id='yesRadio'] is checked
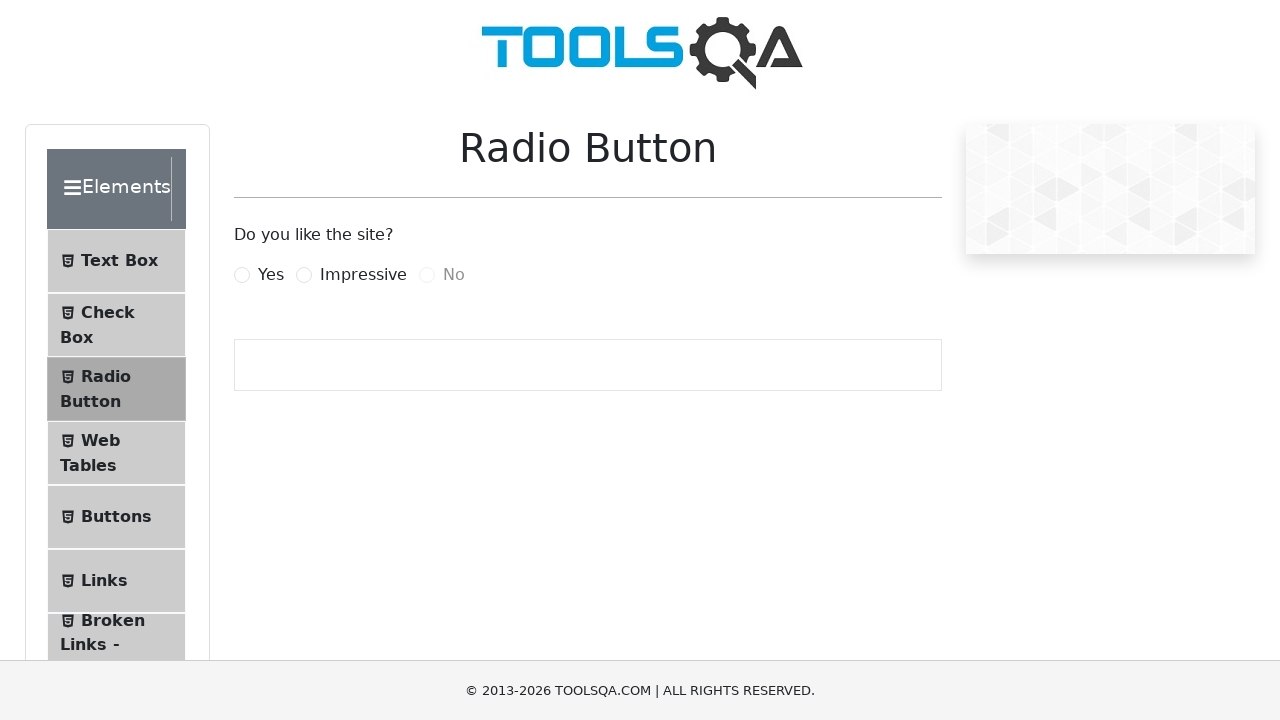

Clicked label for radio button //input[@id='yesRadio'] at (271, 275) on //input[@id='yesRadio']/following-sibling::label
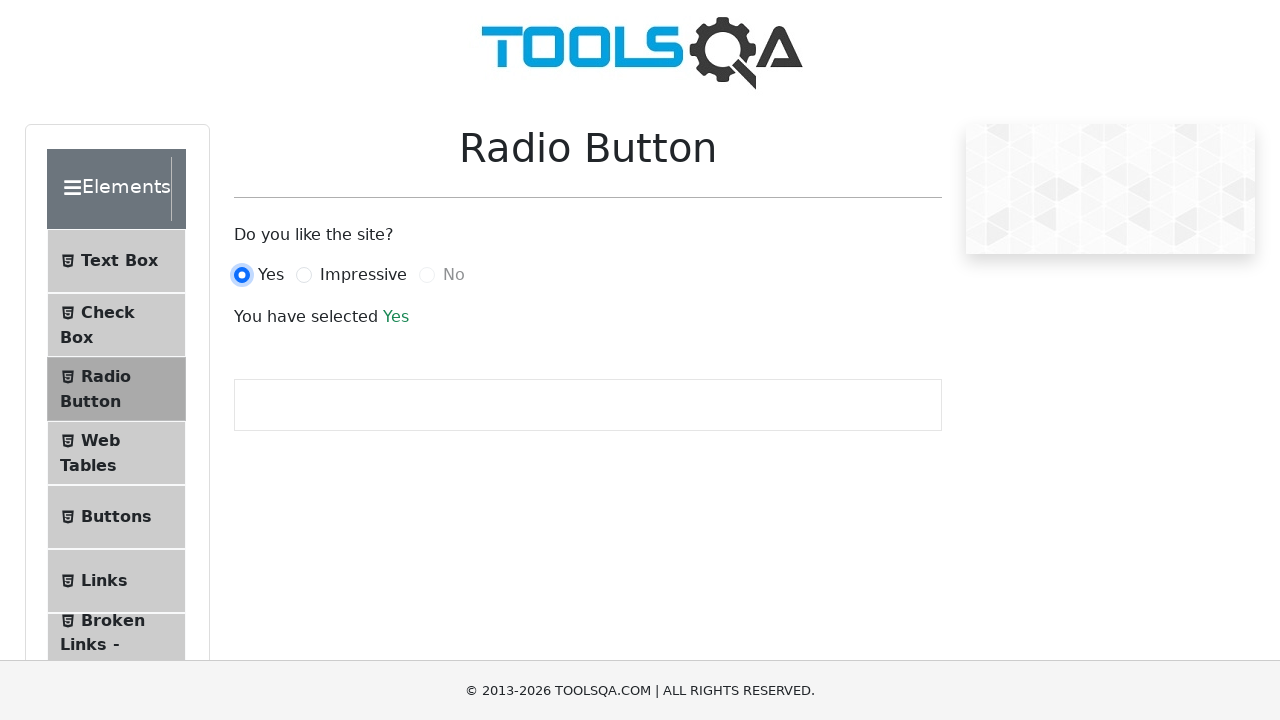

Verified radio button //input[@id='yesRadio'] is now checked
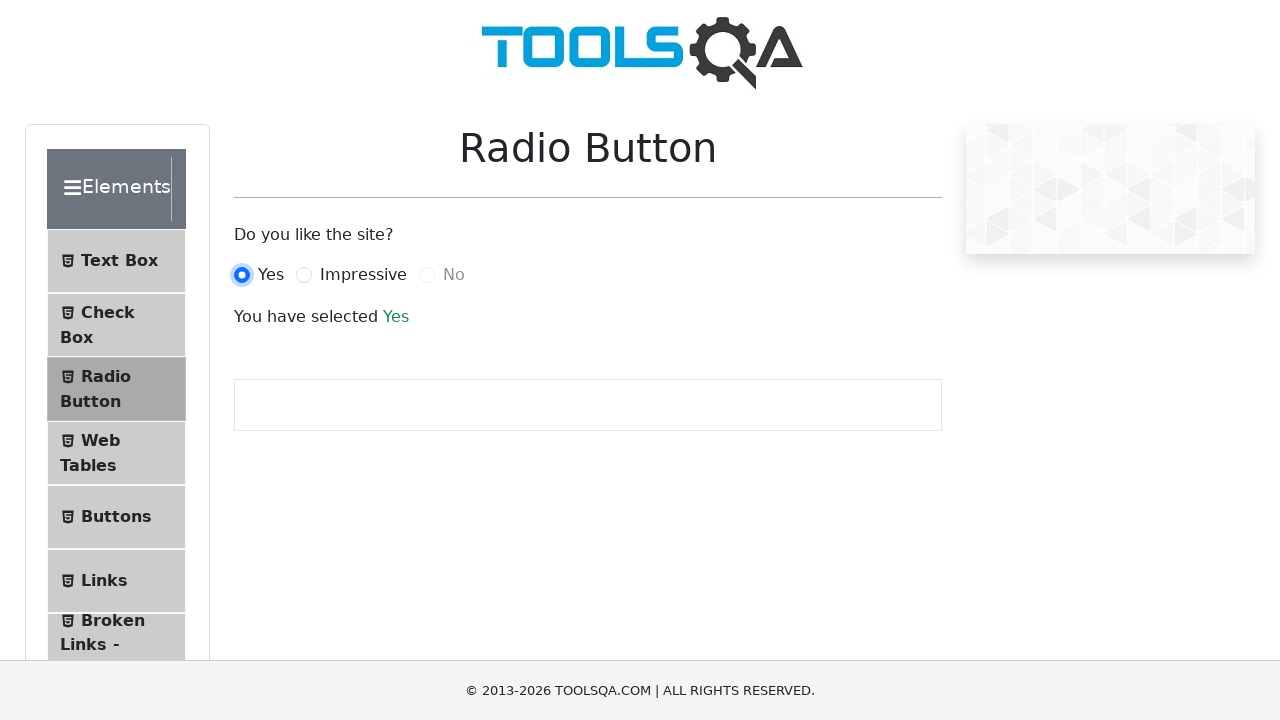

Checked if radio button //input[@id='impressiveRadio'] is disabled
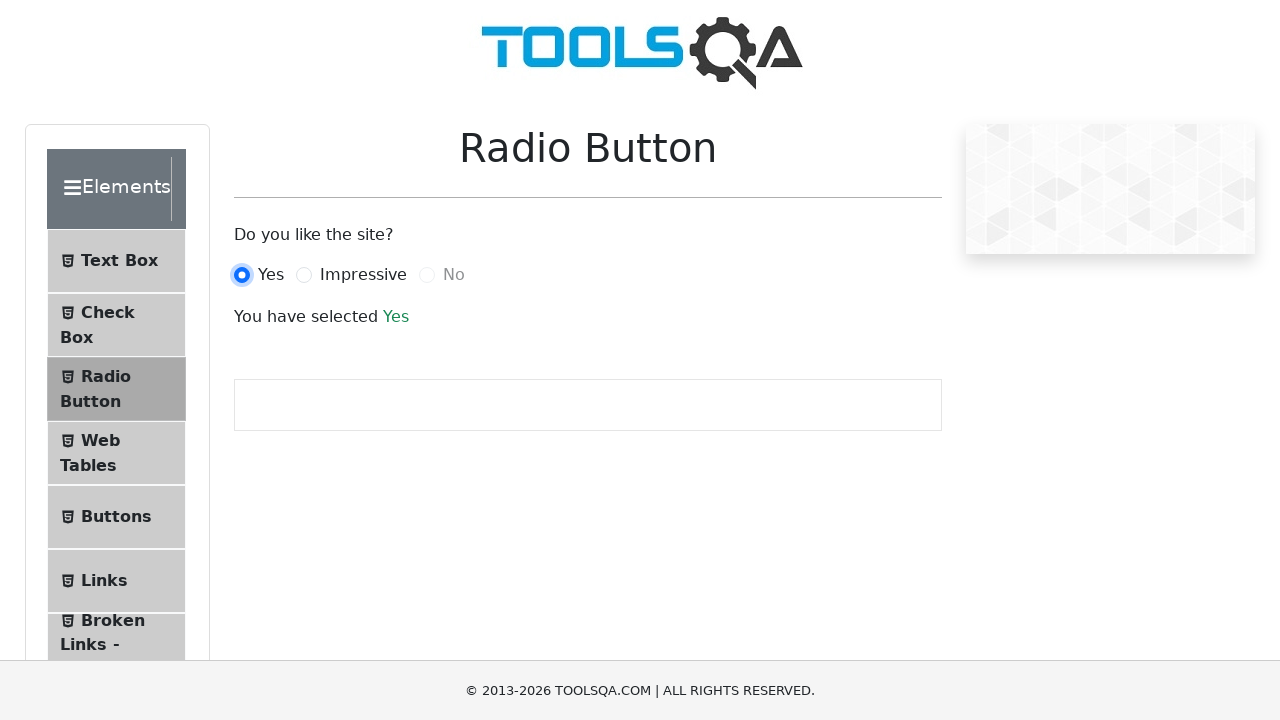

Checked if radio button //input[@id='impressiveRadio'] is checked
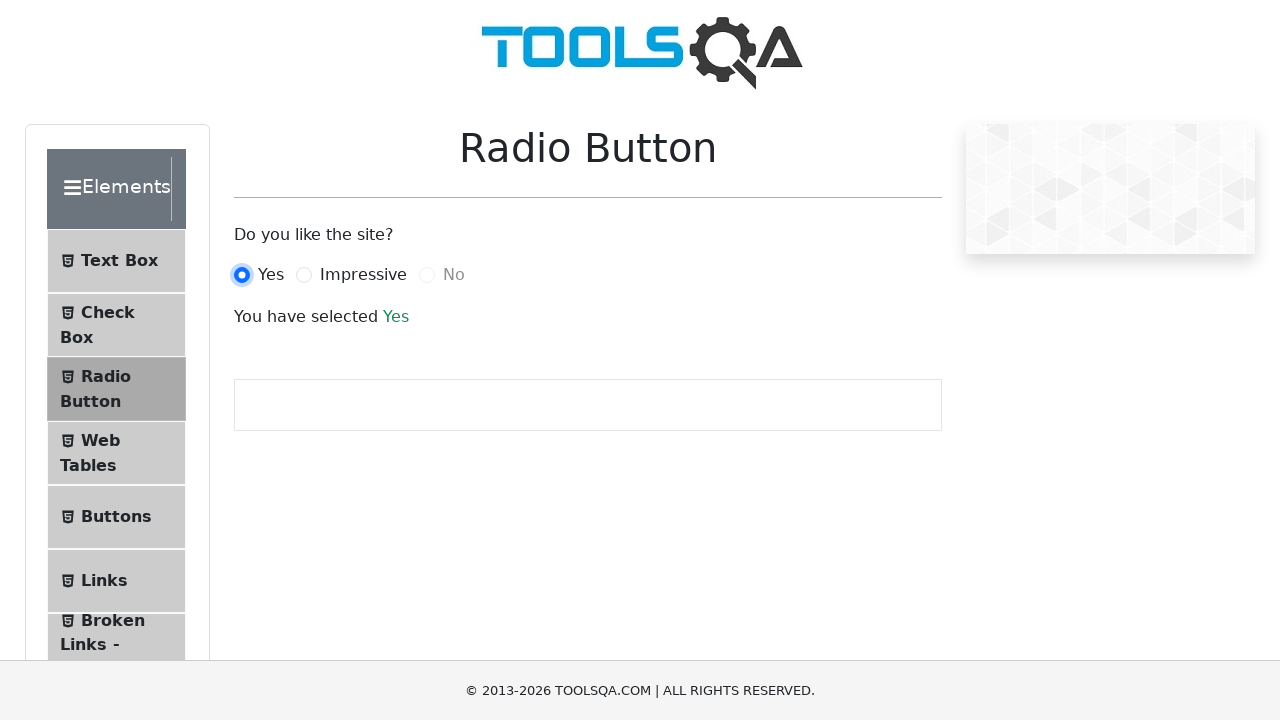

Clicked label for radio button //input[@id='impressiveRadio'] at (363, 275) on //input[@id='impressiveRadio']/following-sibling::label
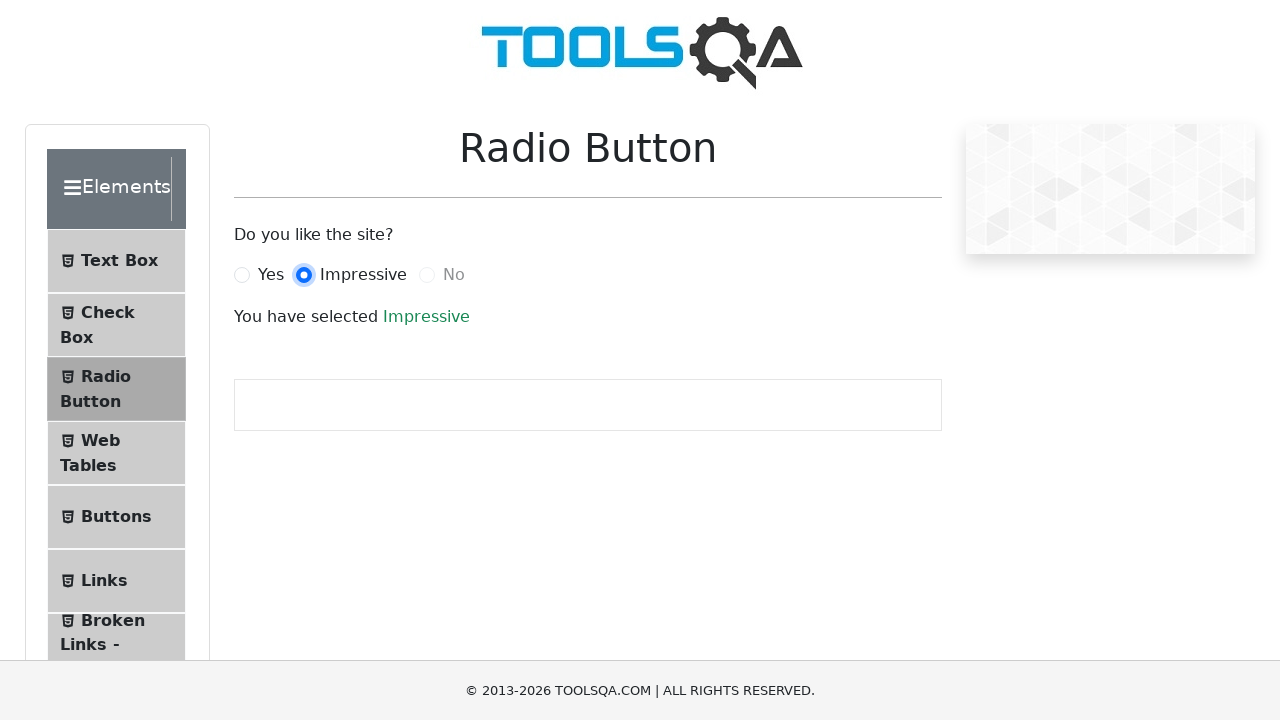

Verified radio button //input[@id='impressiveRadio'] is now checked
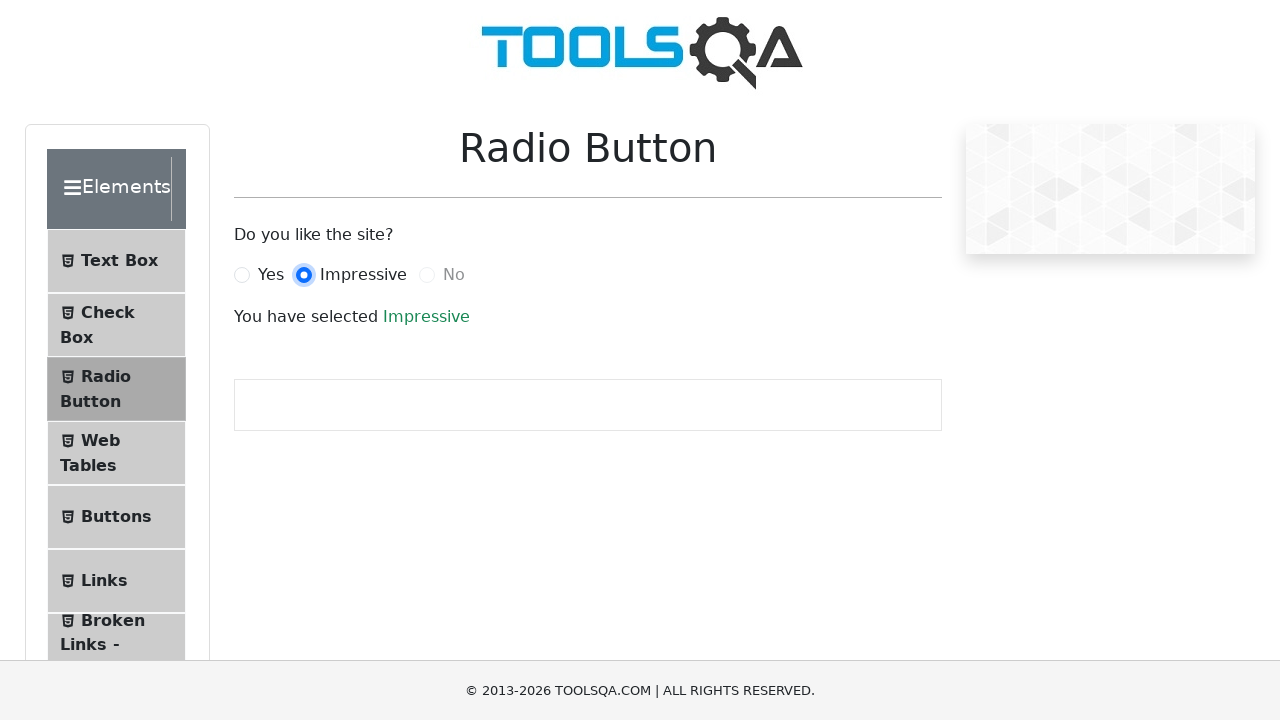

Checked if radio button //input[@id='noRadio'] is disabled
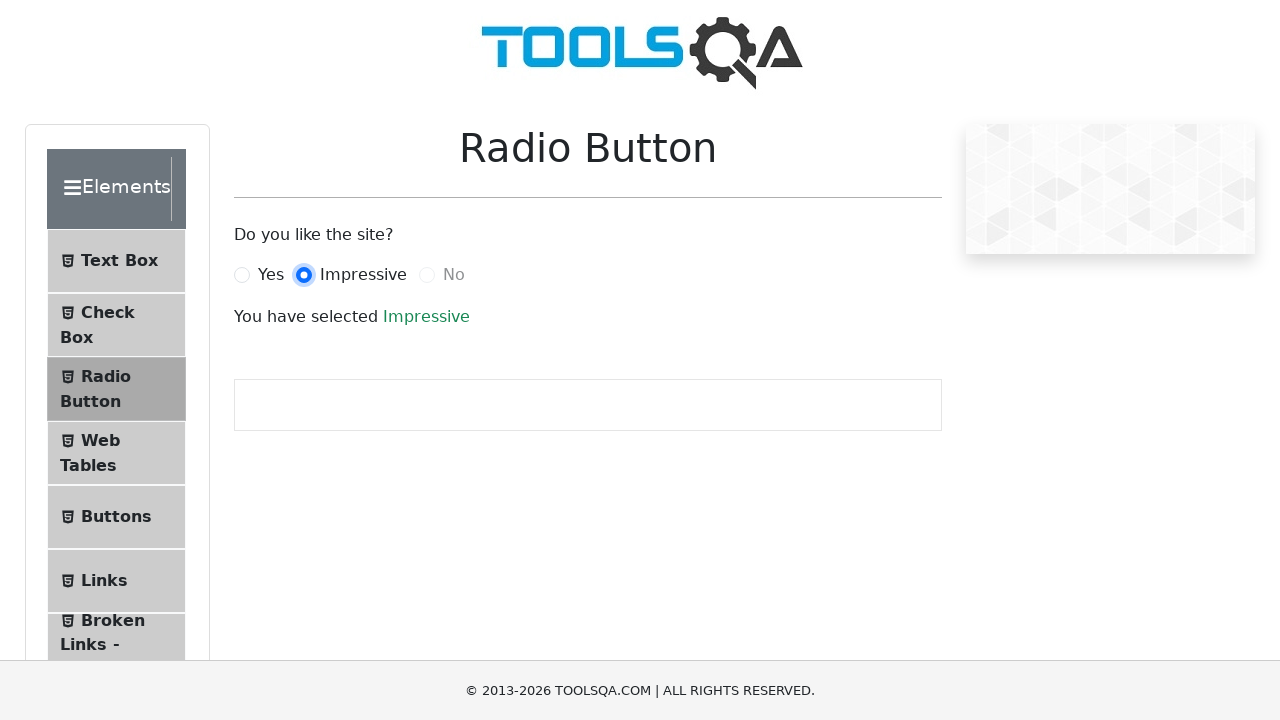

Checked if radio button //input[@id='noRadio'] is checked
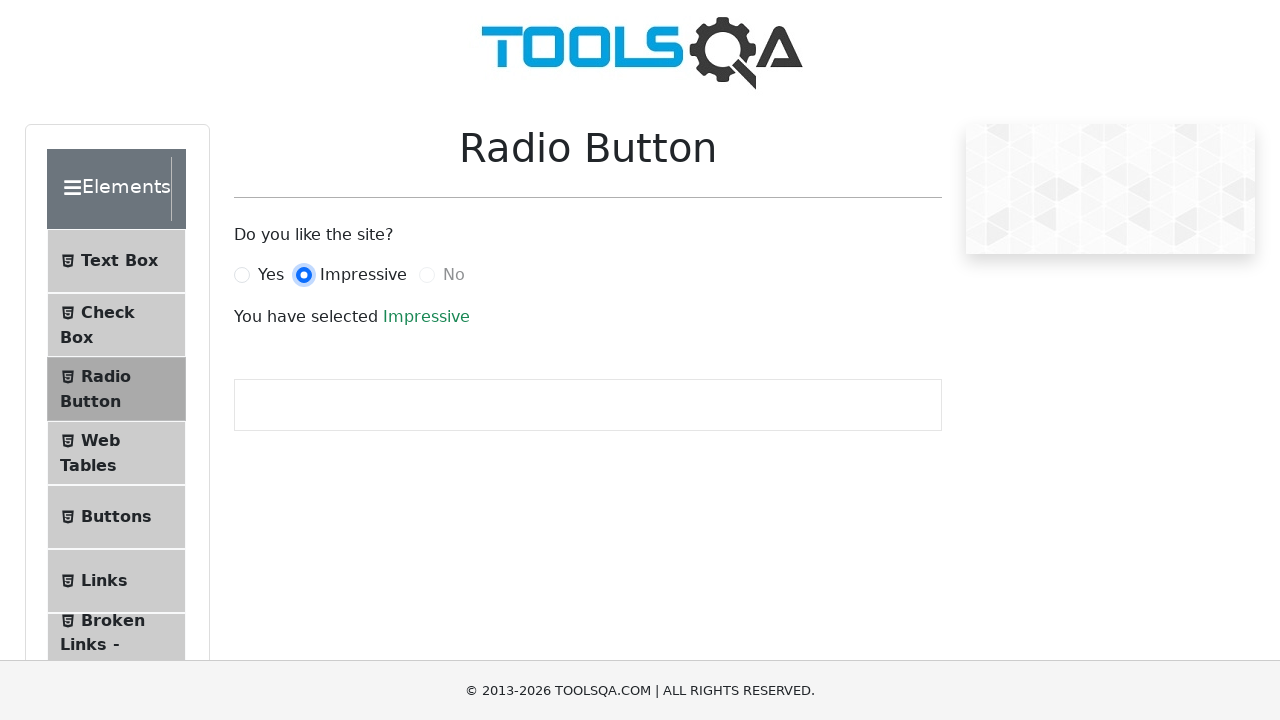

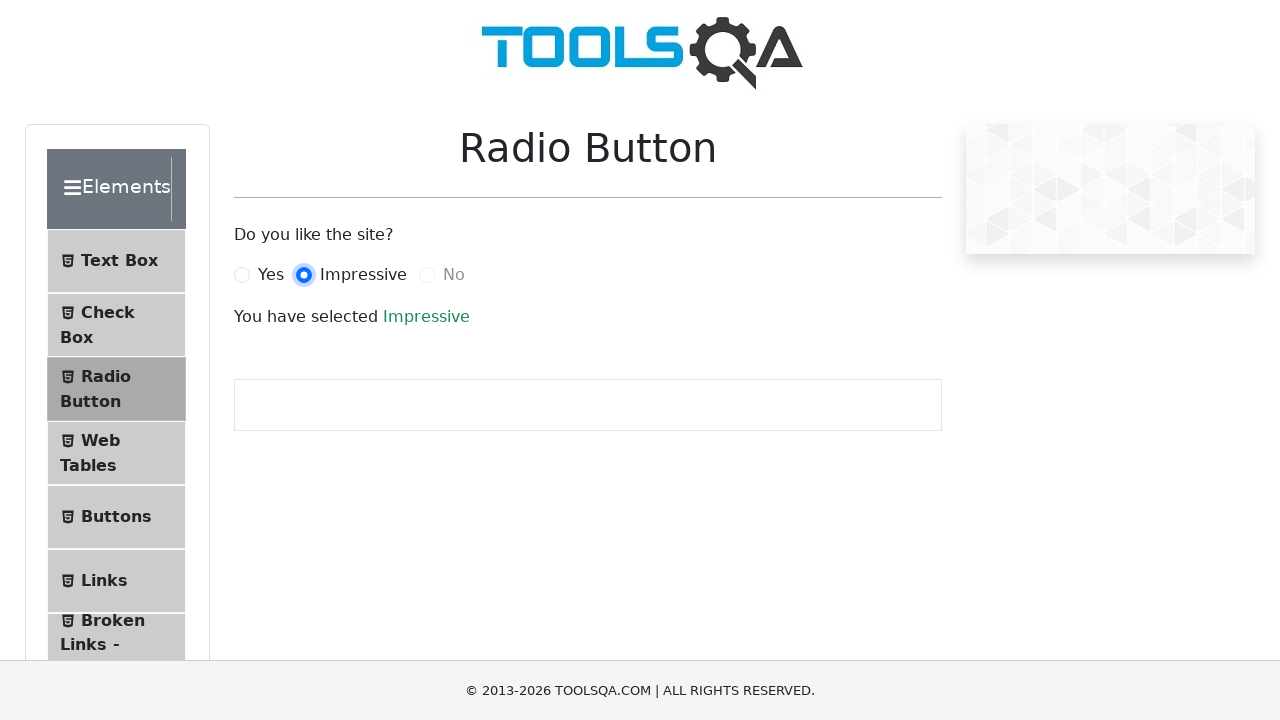